Navigates to Steam store homepage and verifies the page title

Starting URL: https://store.steampowered.com

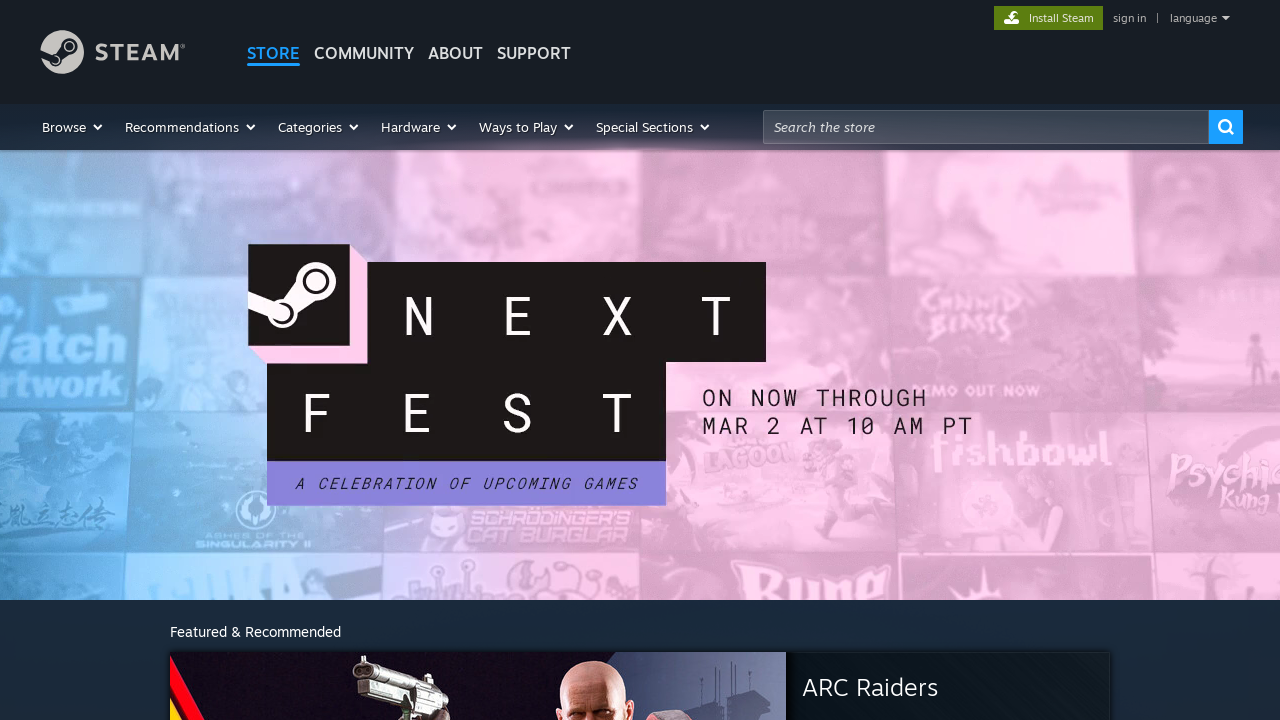

Navigated to Steam store homepage
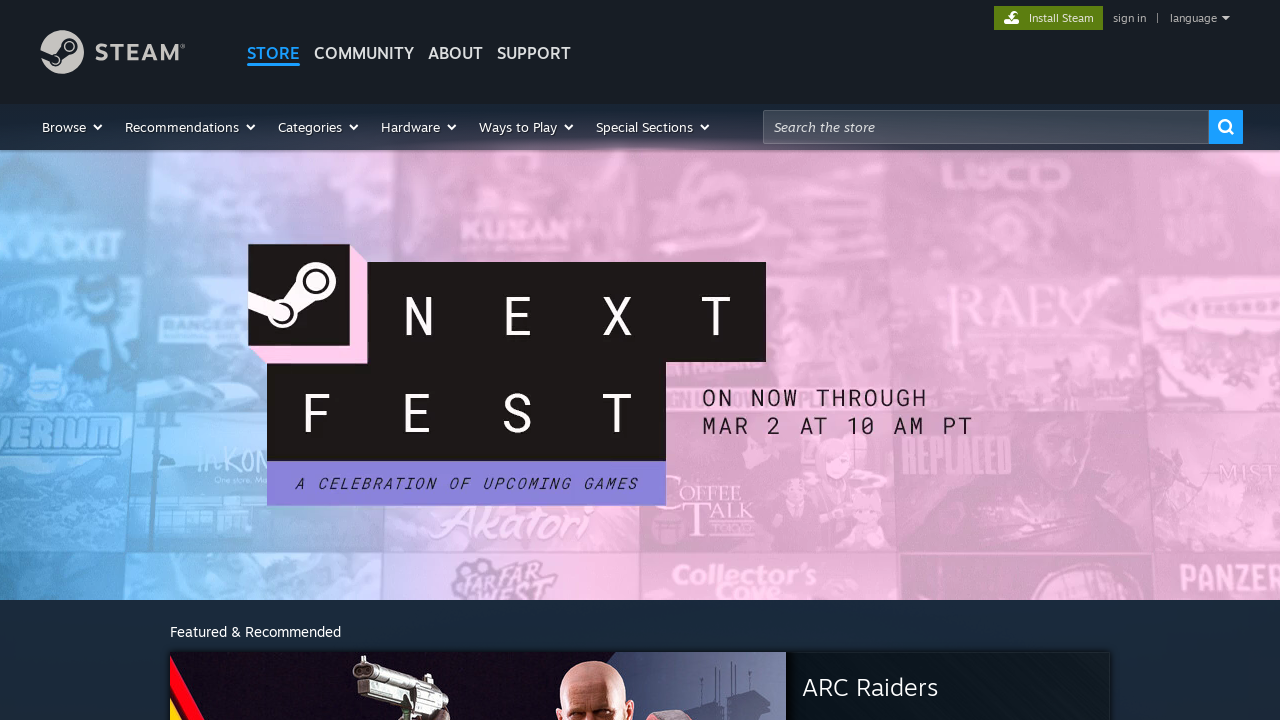

Retrieved page title: Welcome to Steam
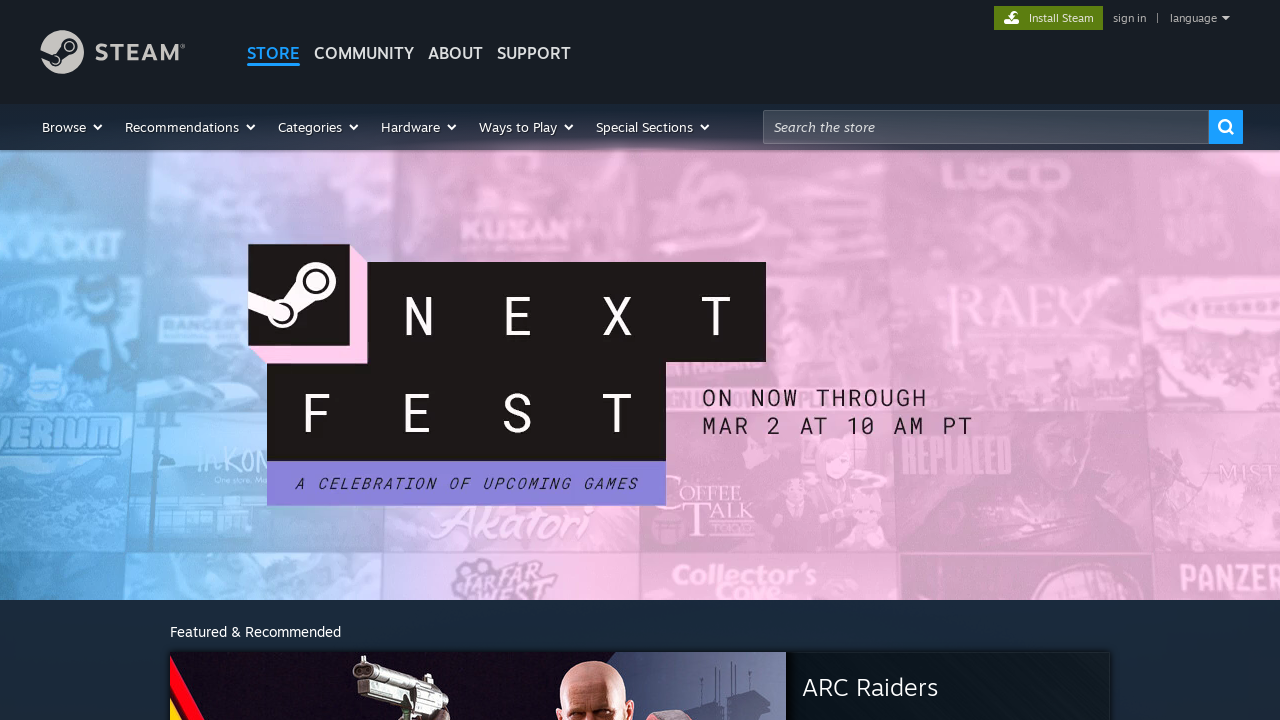

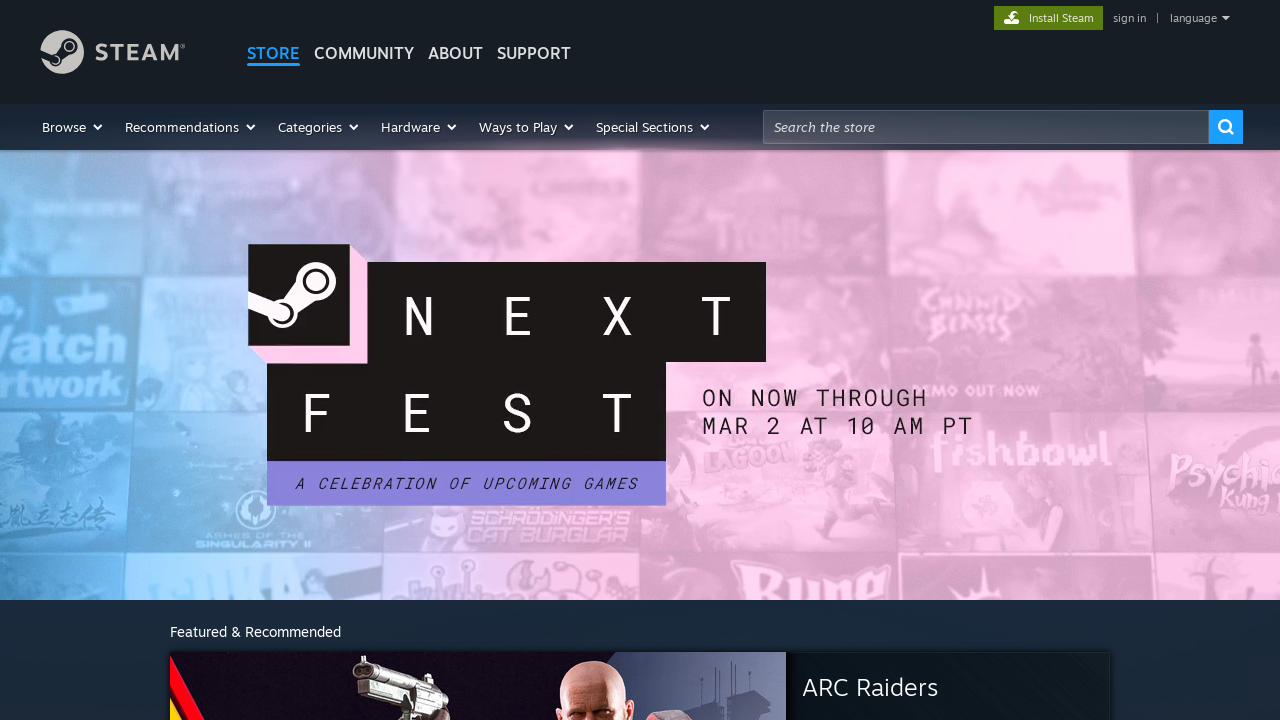